Tests the auto-suggest dropdown functionality by typing a partial country name "Ind" into an autocomplete field and selecting "India" from the suggested options.

Starting URL: http://rahulshettyacademy.com/dropdownsPractise/

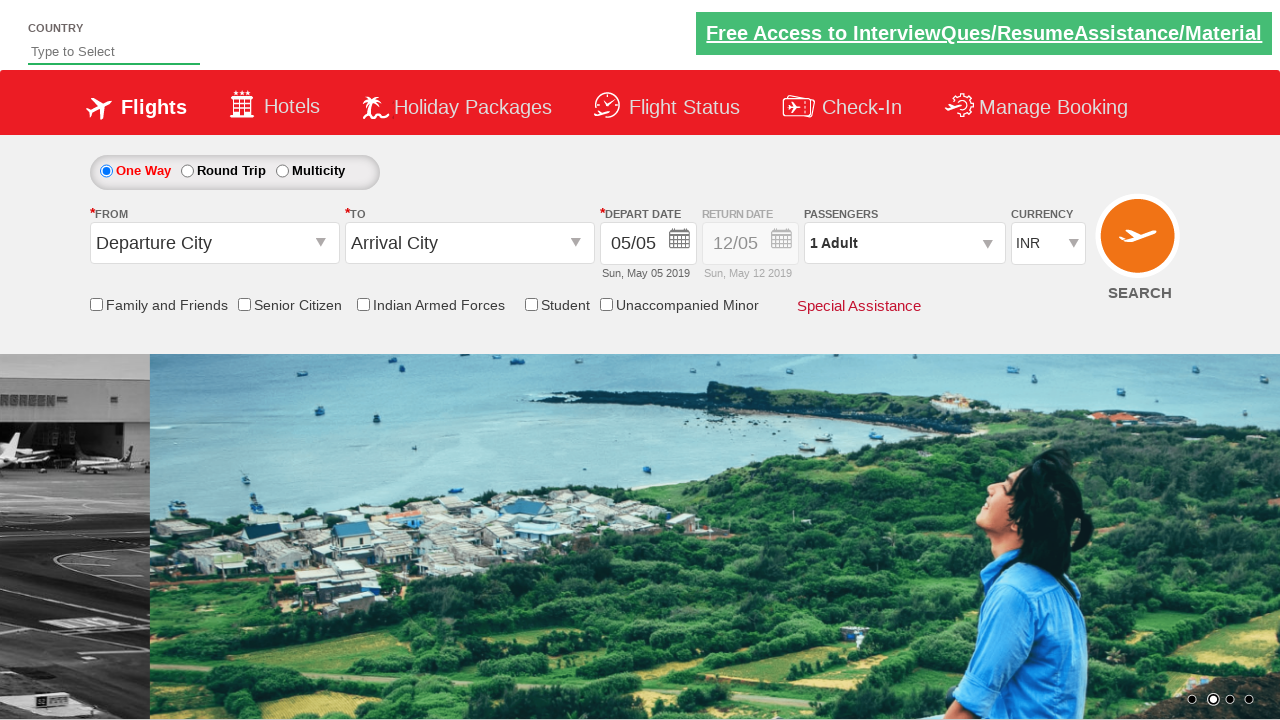

Typed 'Ind' into the autocomplete field to trigger auto-suggestions on #autosuggest
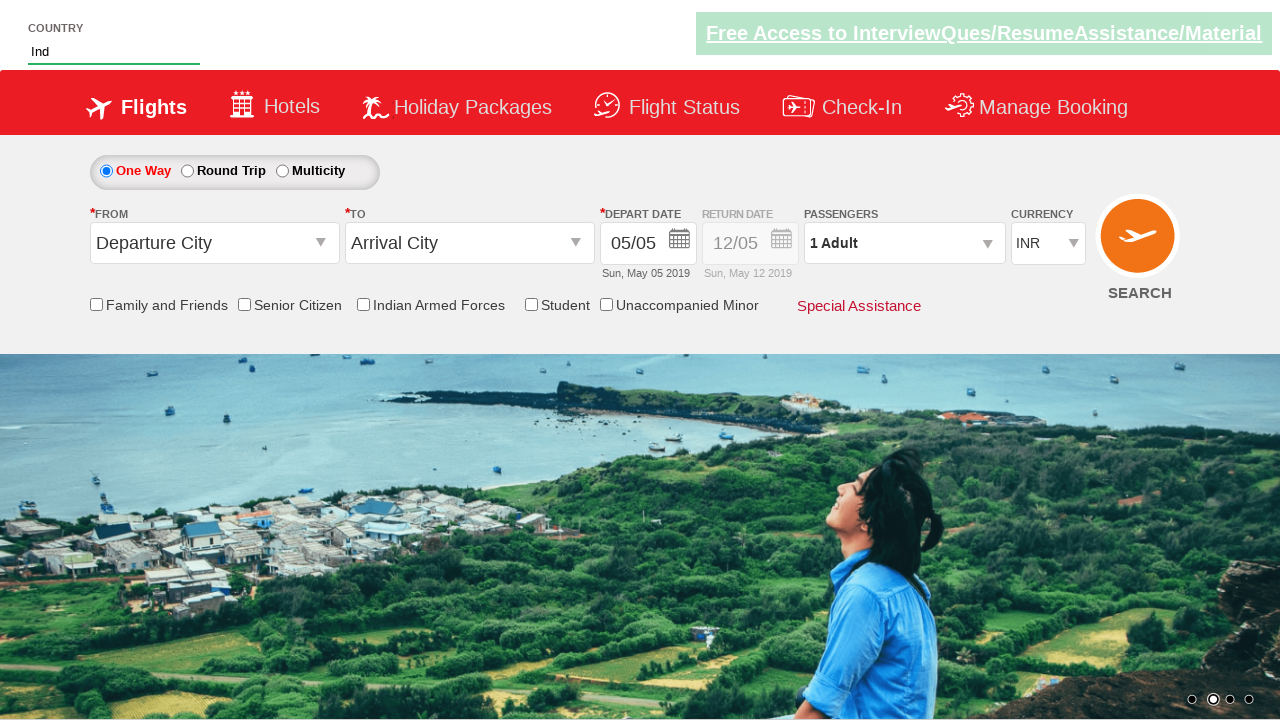

Auto-suggest dropdown appeared with suggestions
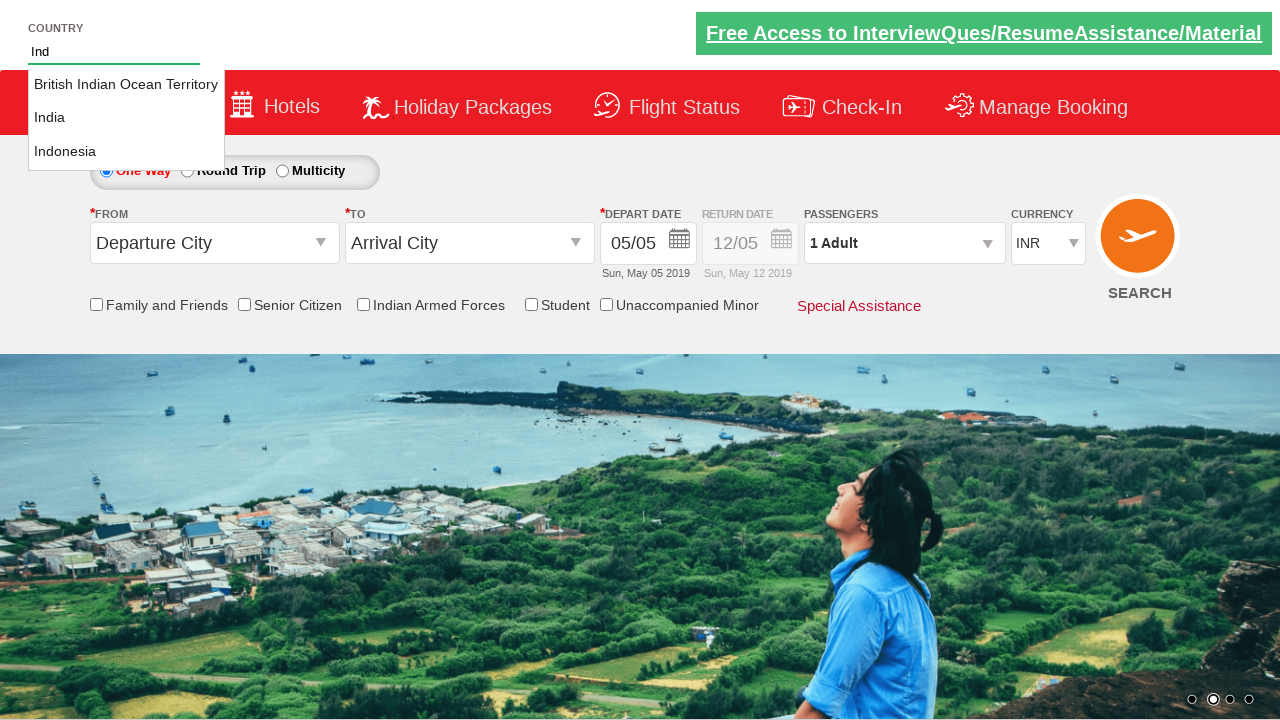

Located all suggestion items in the dropdown
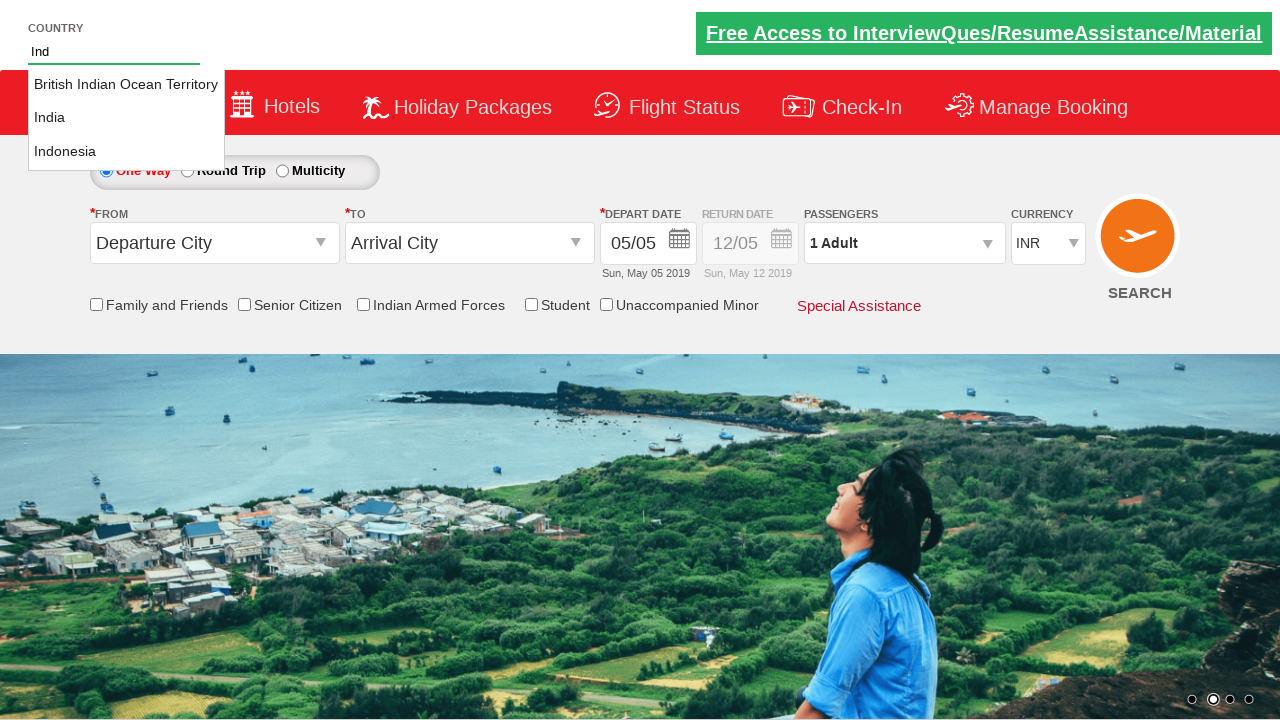

Found 3 suggestion options in the dropdown
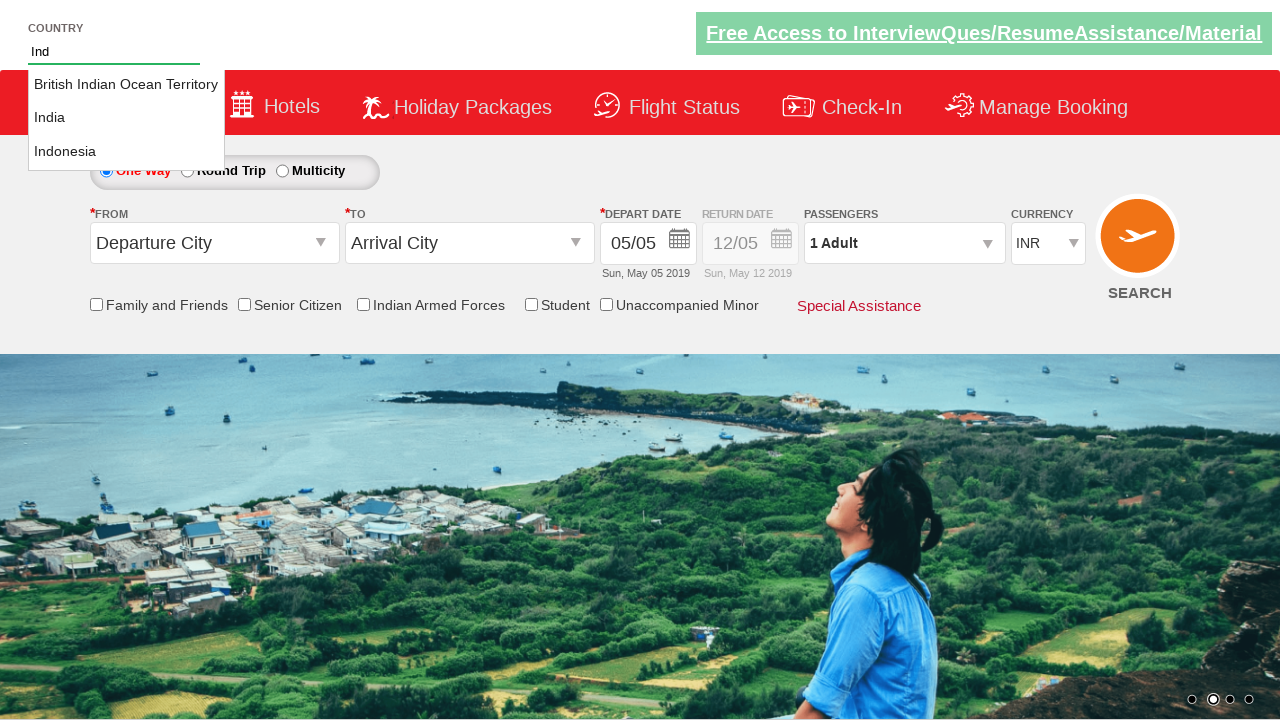

Selected 'India' from the auto-suggest dropdown at (126, 118) on li.ui-menu-item a >> nth=1
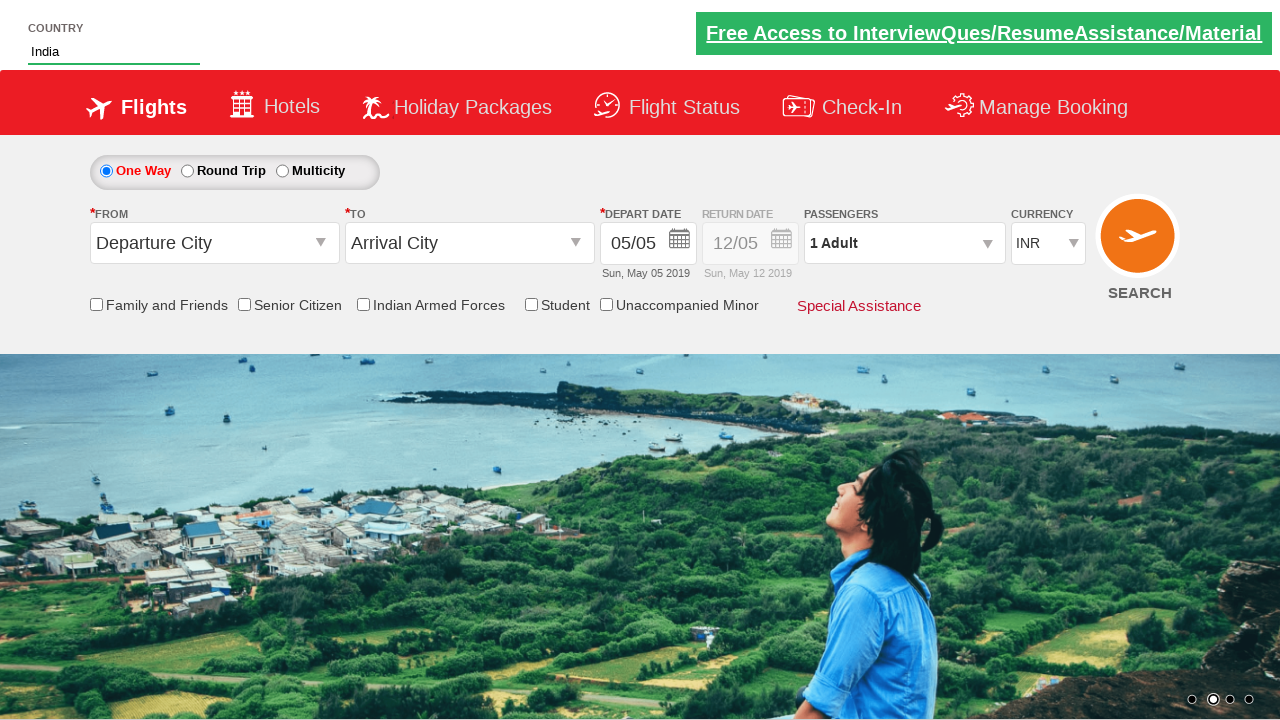

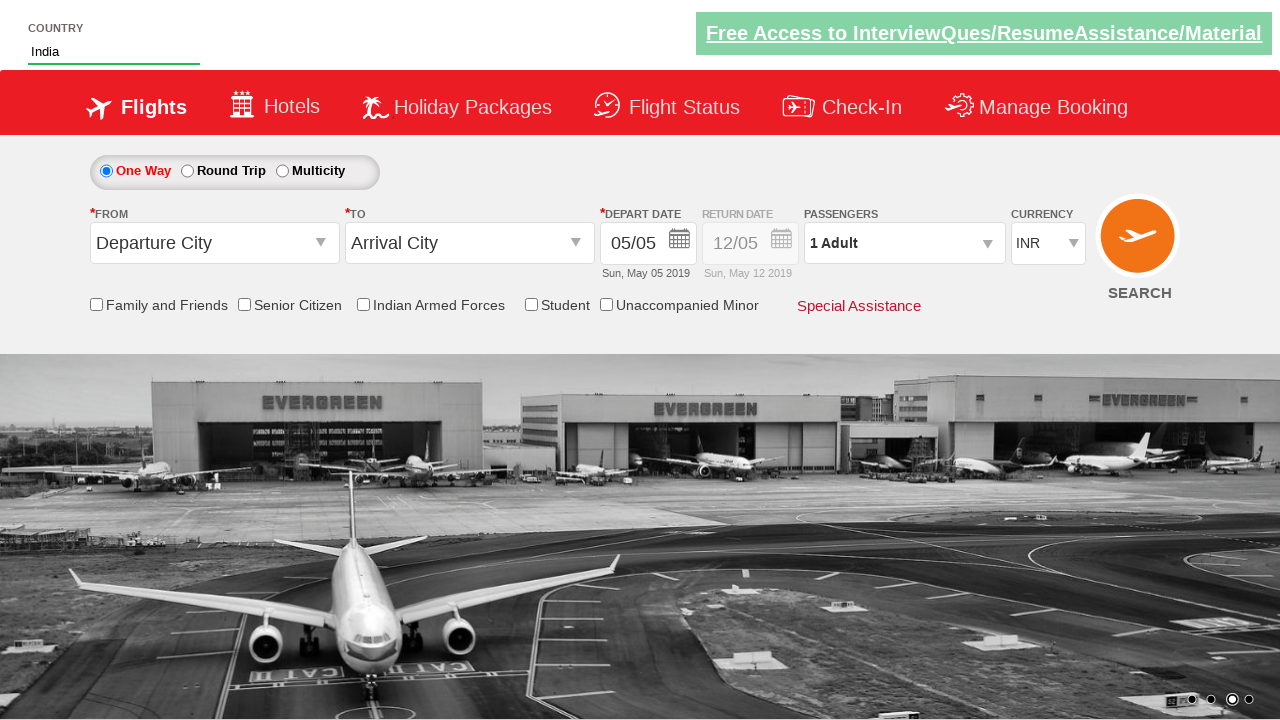